Tests checkbox functionality by verifying default states, clicking to toggle checkboxes, and confirming the state changes are reflected correctly

Starting URL: https://practice.cydeo.com/checkboxes

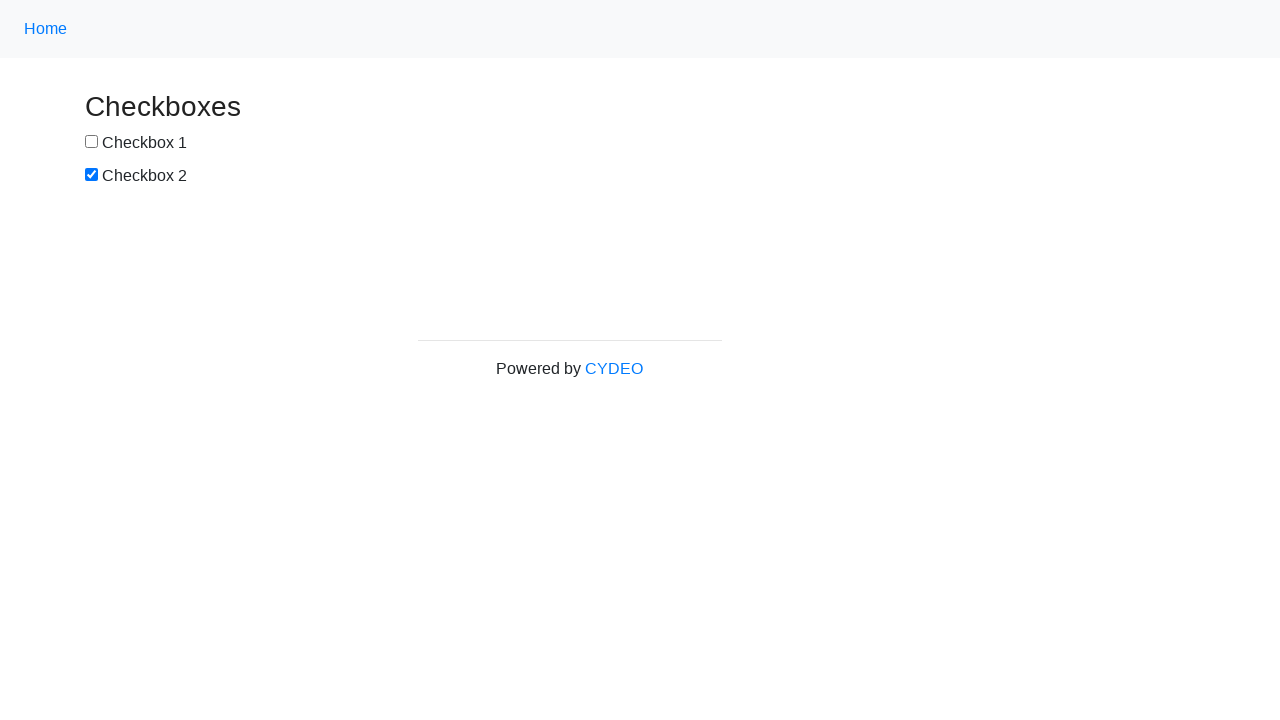

Waited for checkbox #1 to be visible
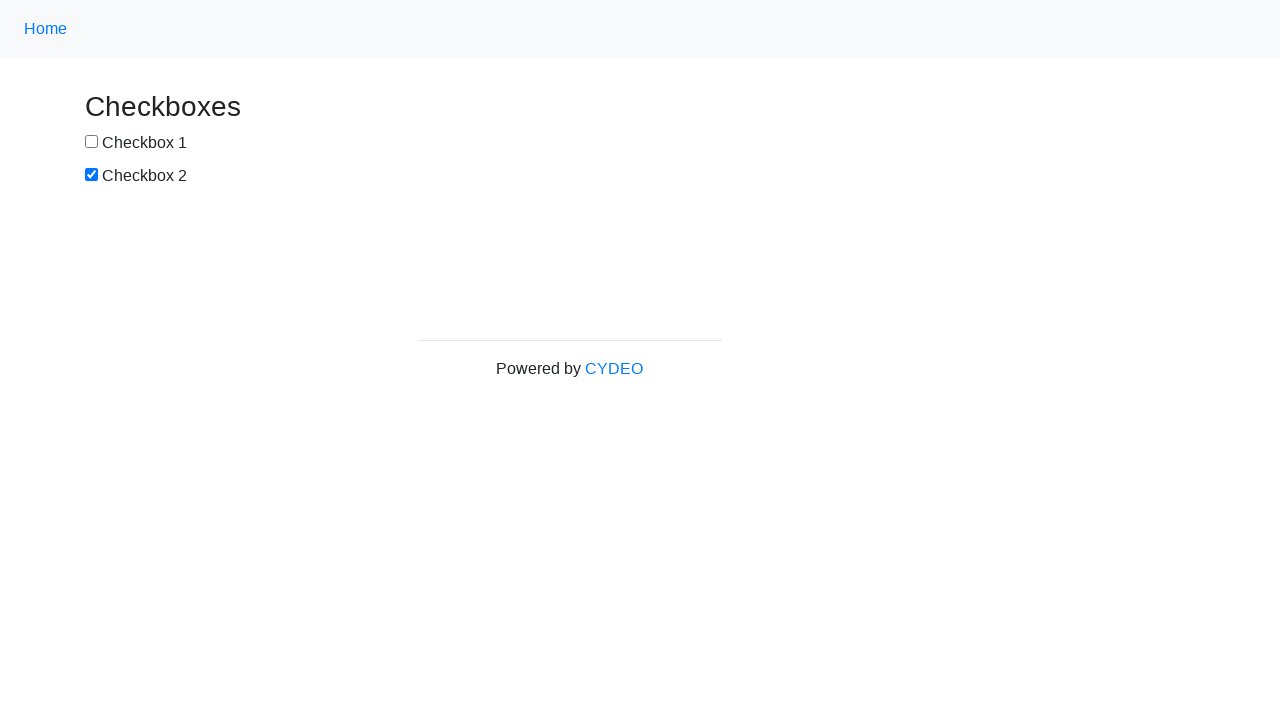

Located checkbox #1
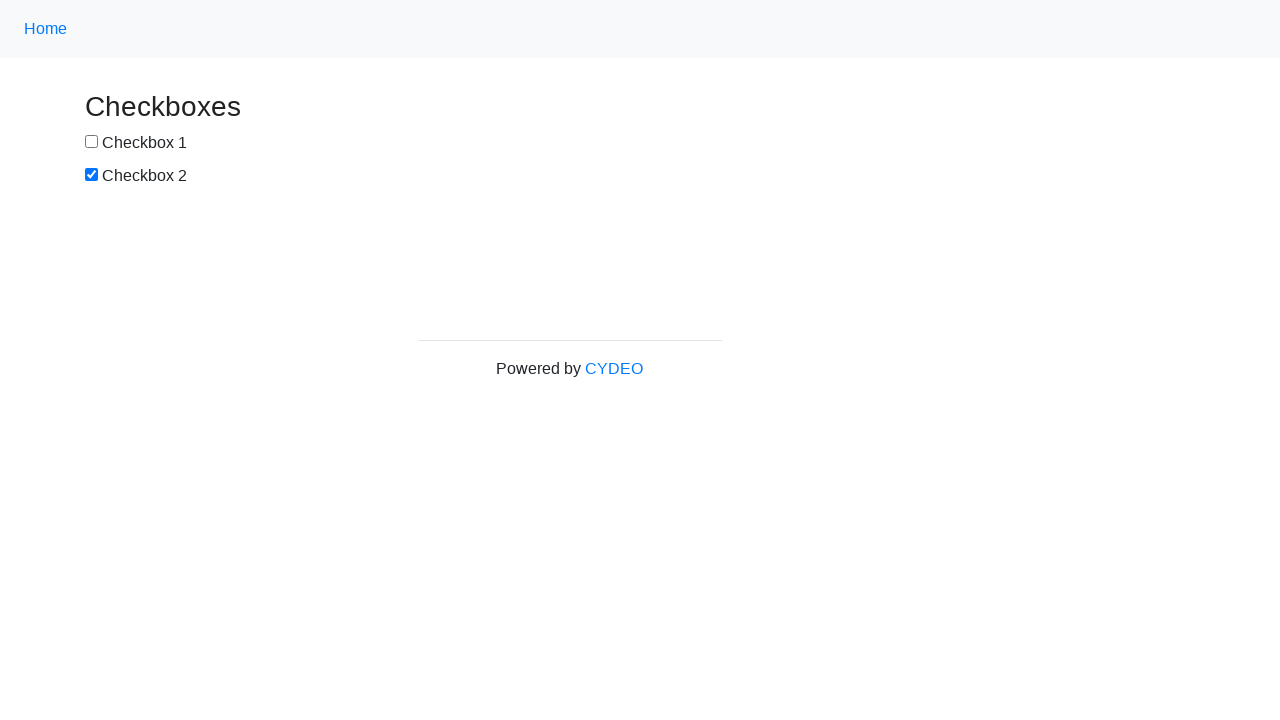

Verified checkbox #1 is NOT selected by default
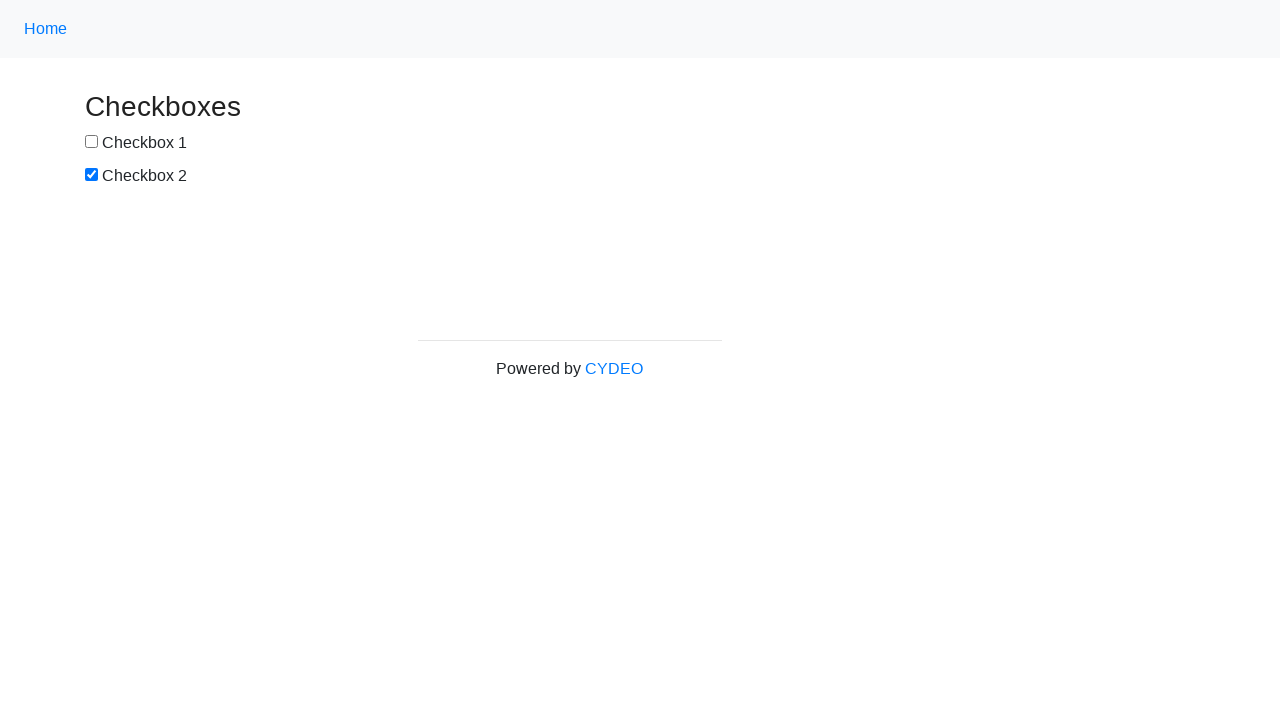

Located checkbox #2
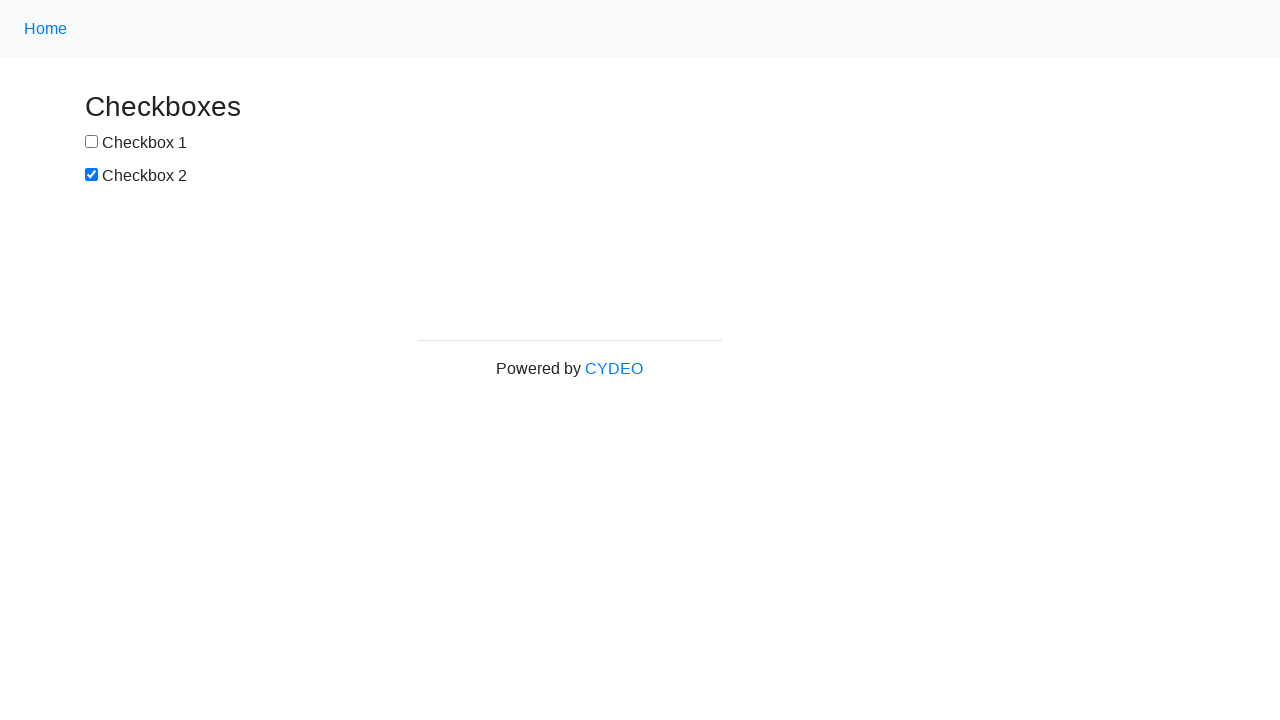

Verified checkbox #2 is SELECTED by default
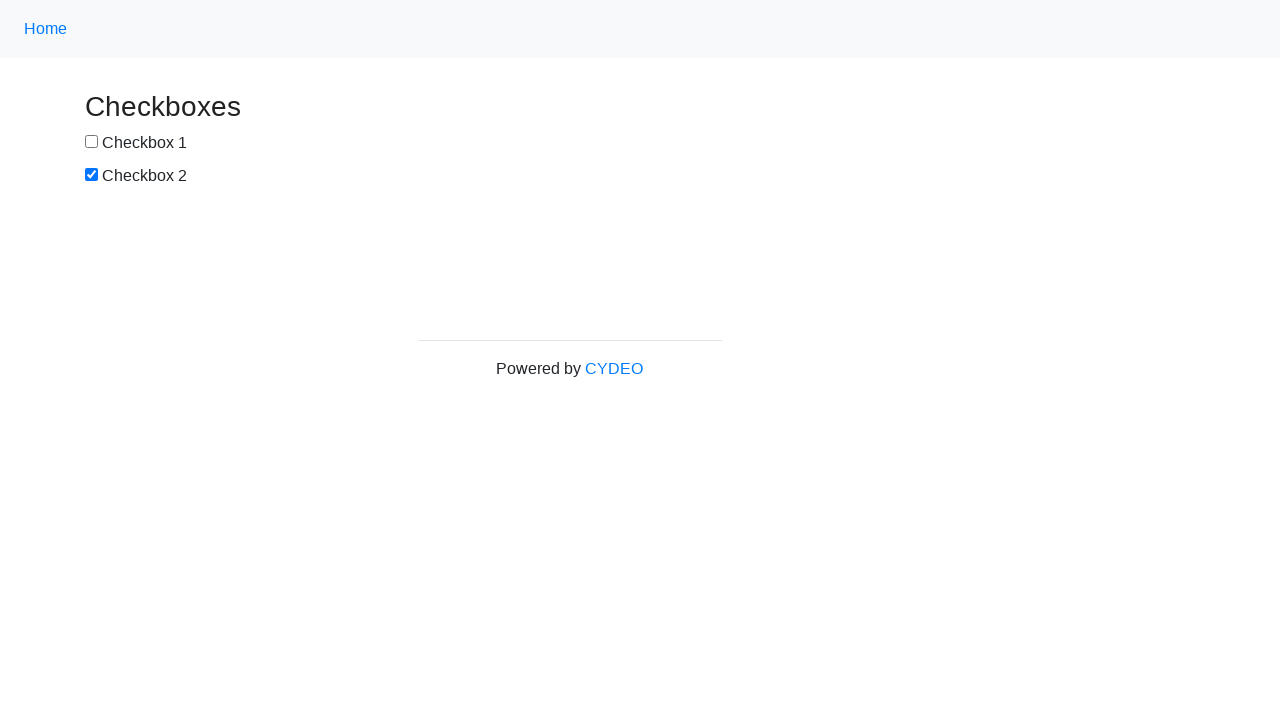

Clicked checkbox #1 to select it at (92, 142) on input#box1
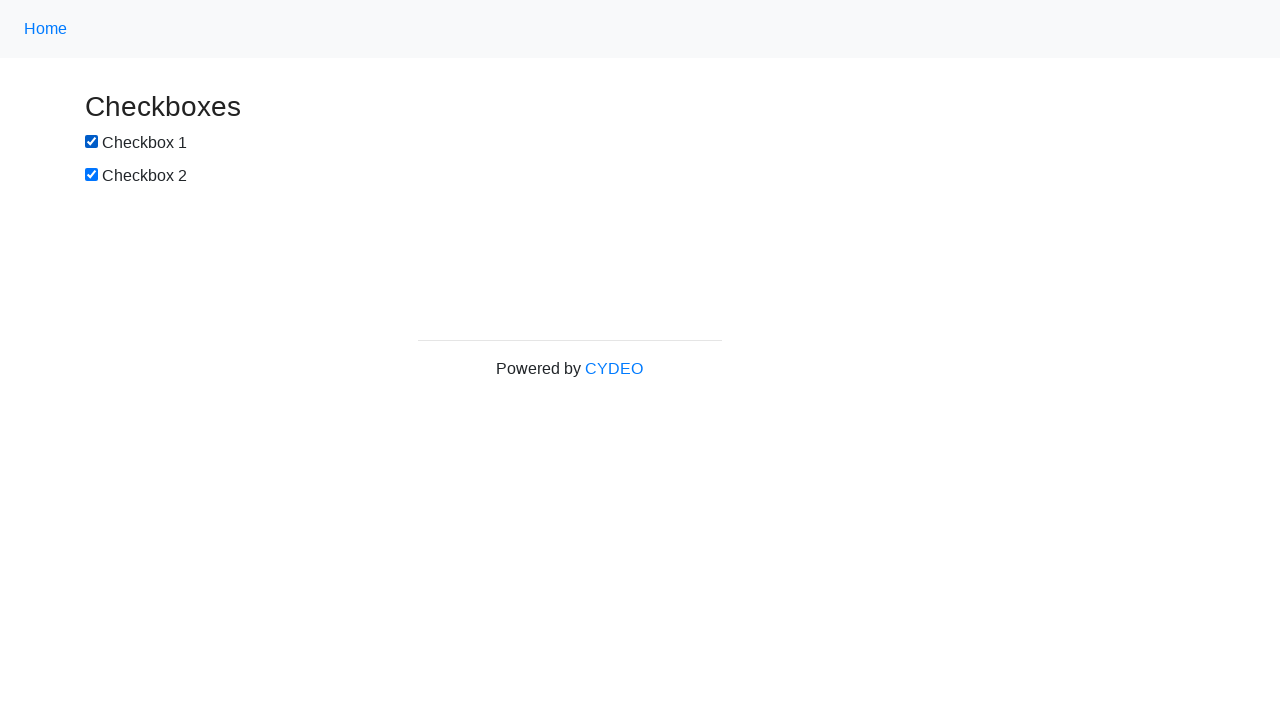

Clicked checkbox #2 to deselect it at (92, 175) on input#box2
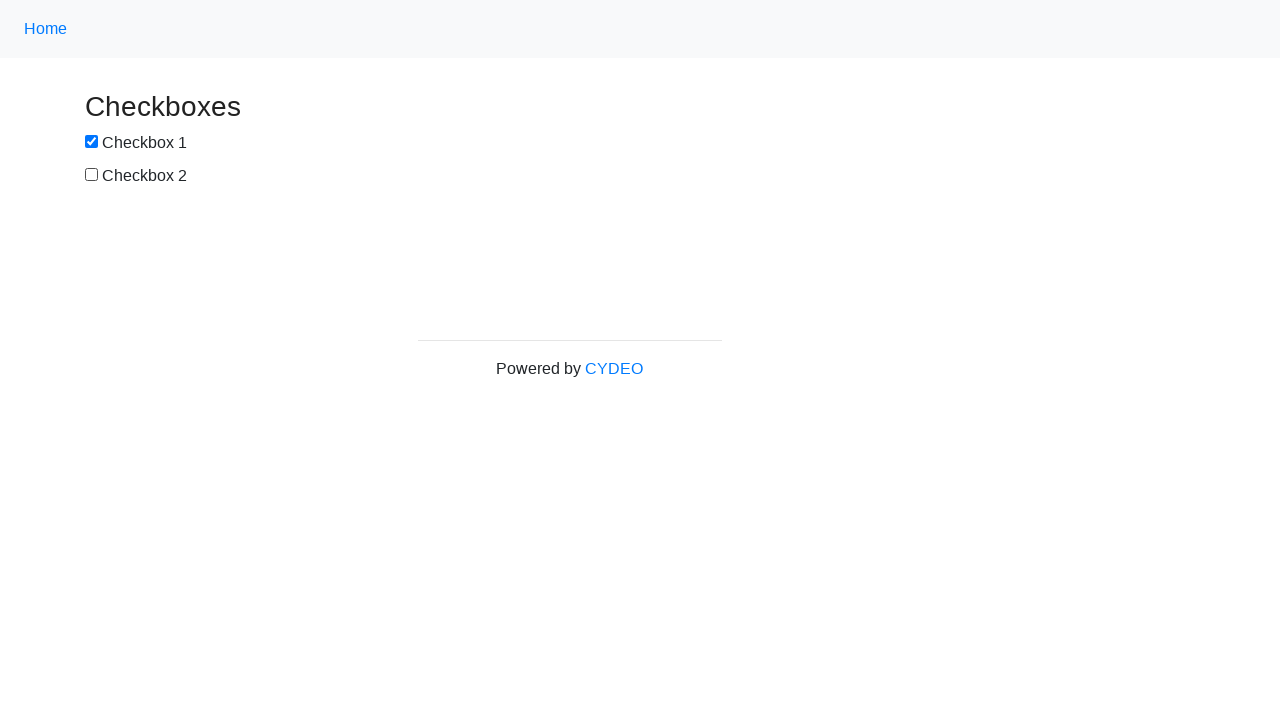

Verified checkbox #1 is now SELECTED after clicking
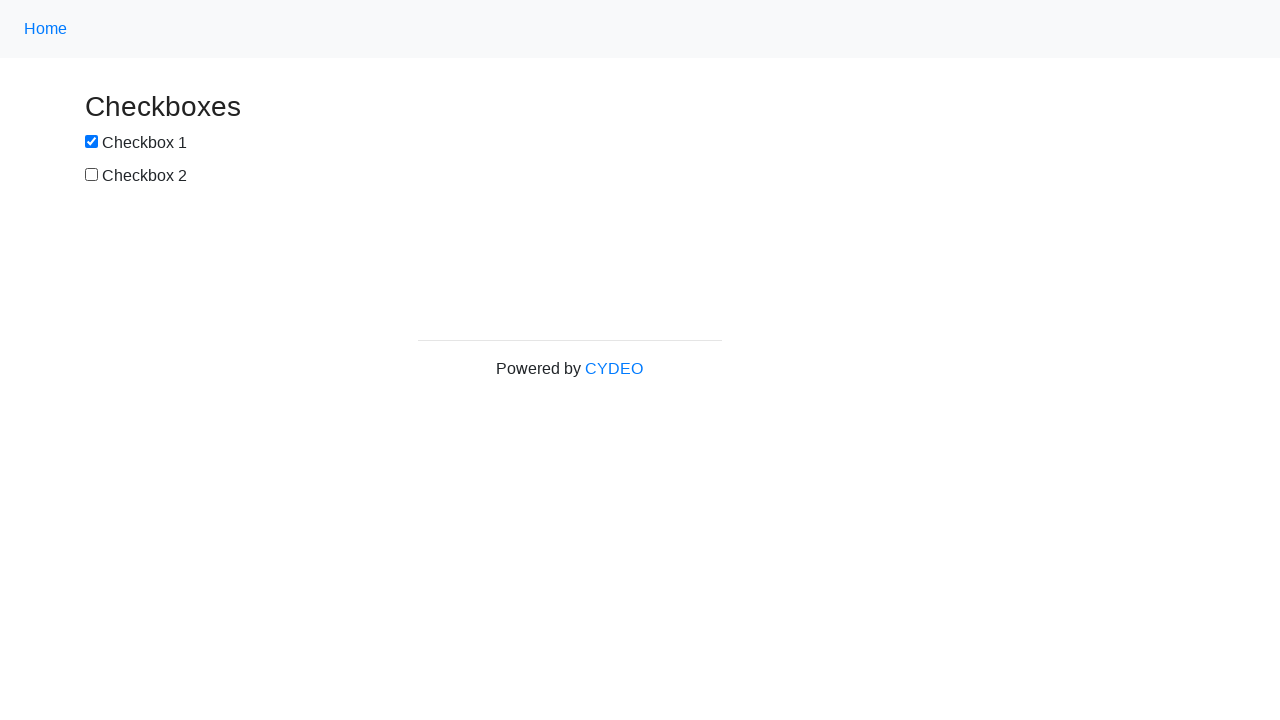

Verified checkbox #2 is now NOT selected after clicking
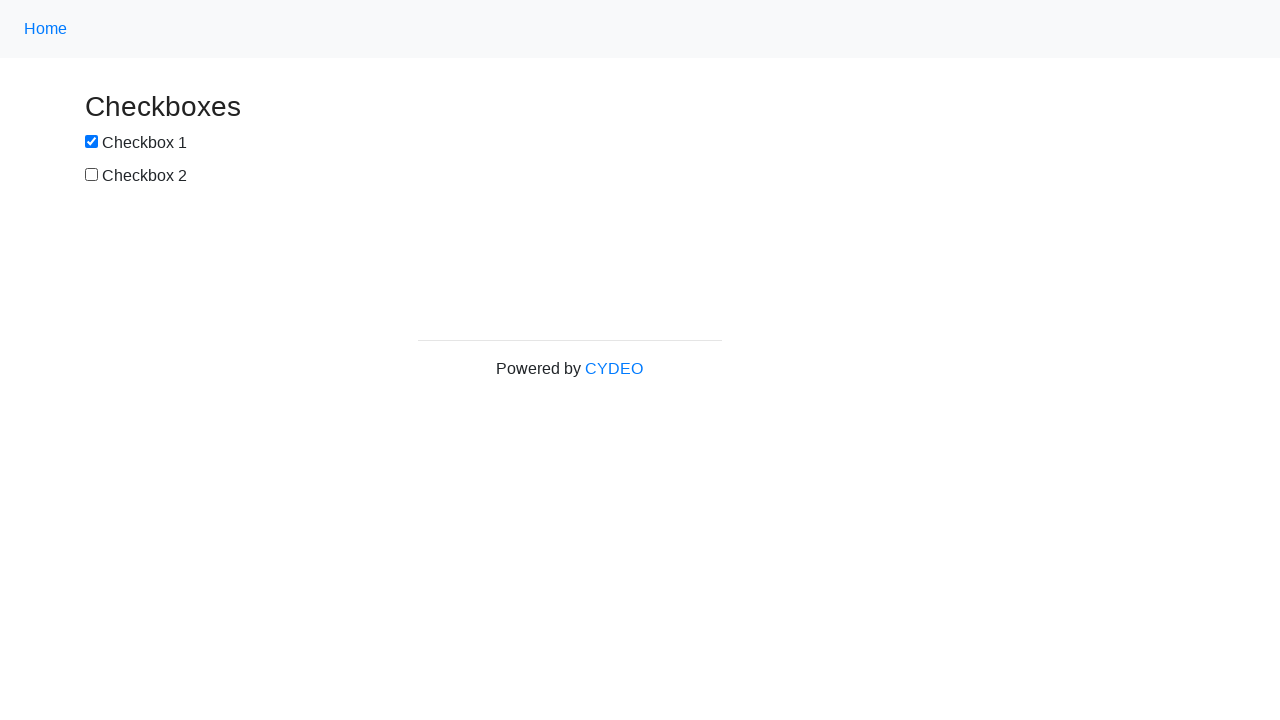

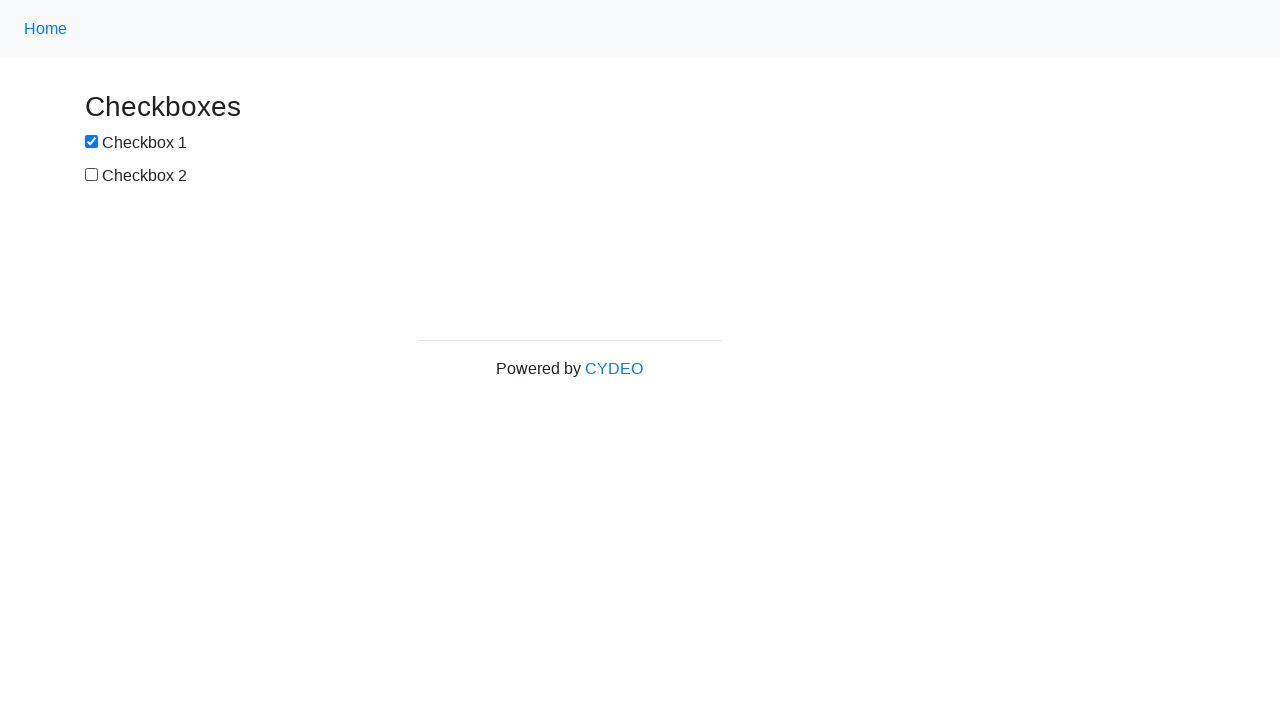